Tests a registration form by filling all required input fields with sample data, submitting the form, and verifying that a success message is displayed.

Starting URL: http://suninjuly.github.io/registration2.html

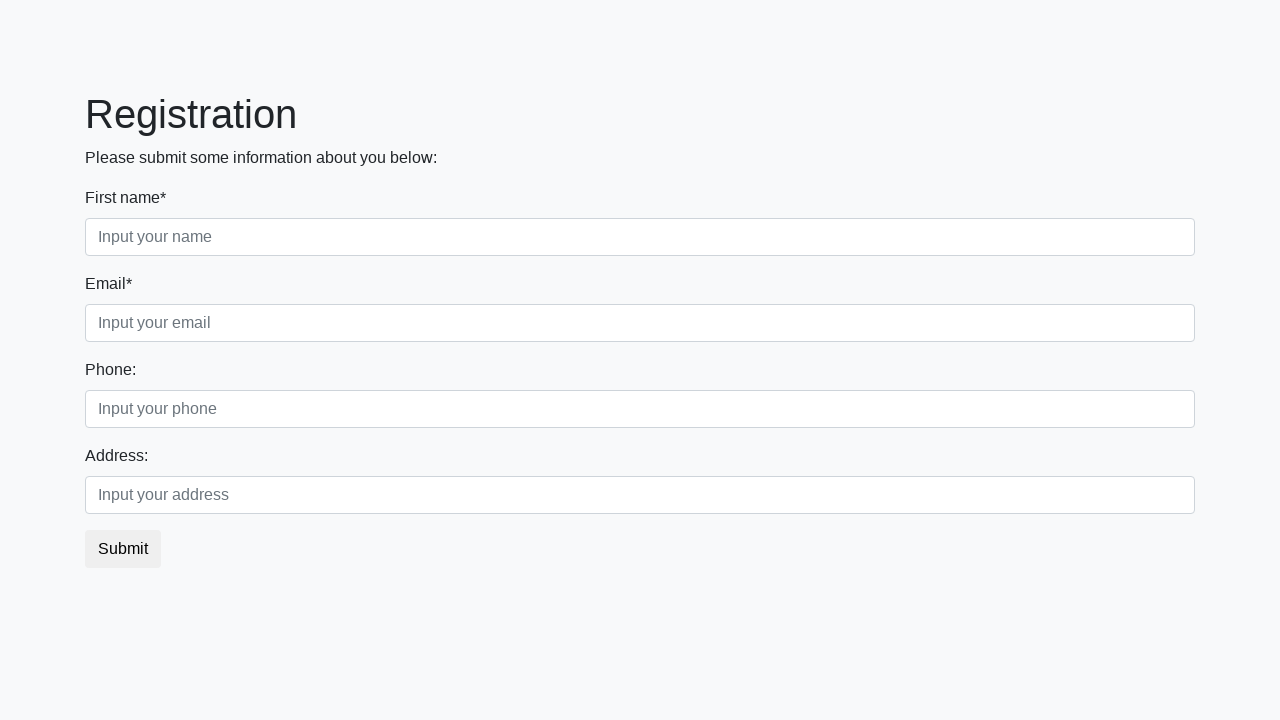

Located all required input fields on registration form
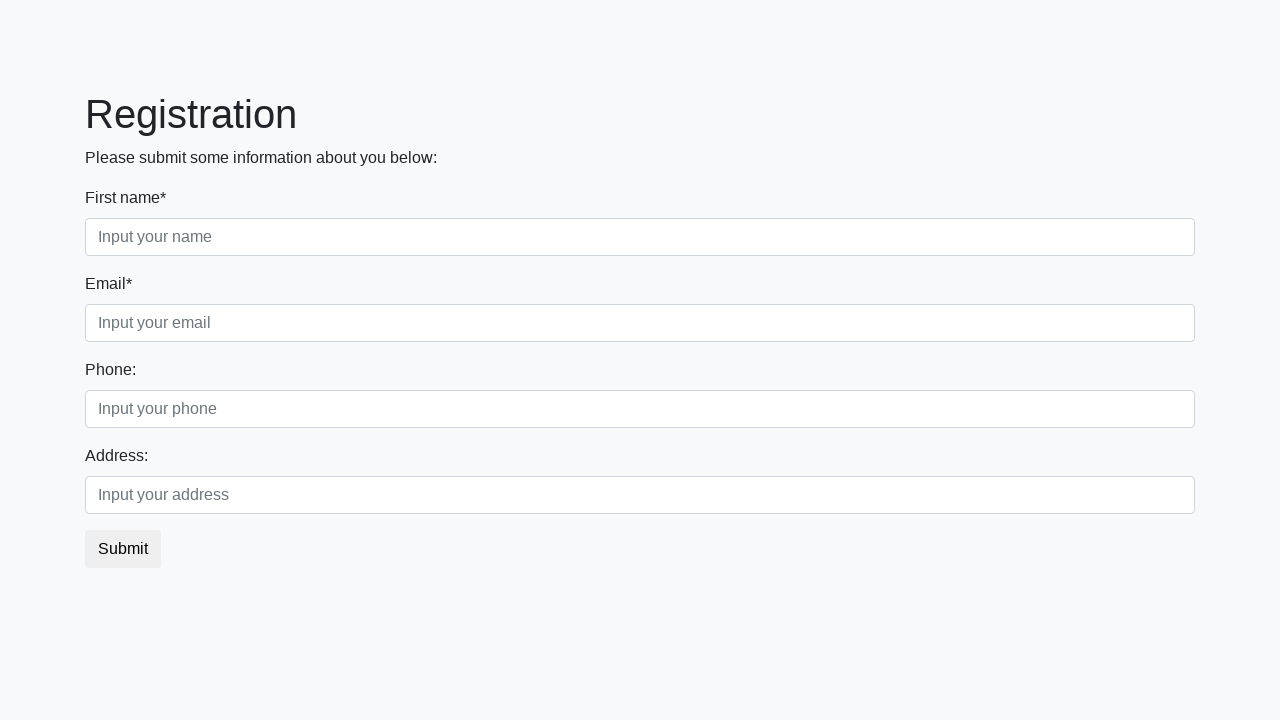

Found 2 required input fields
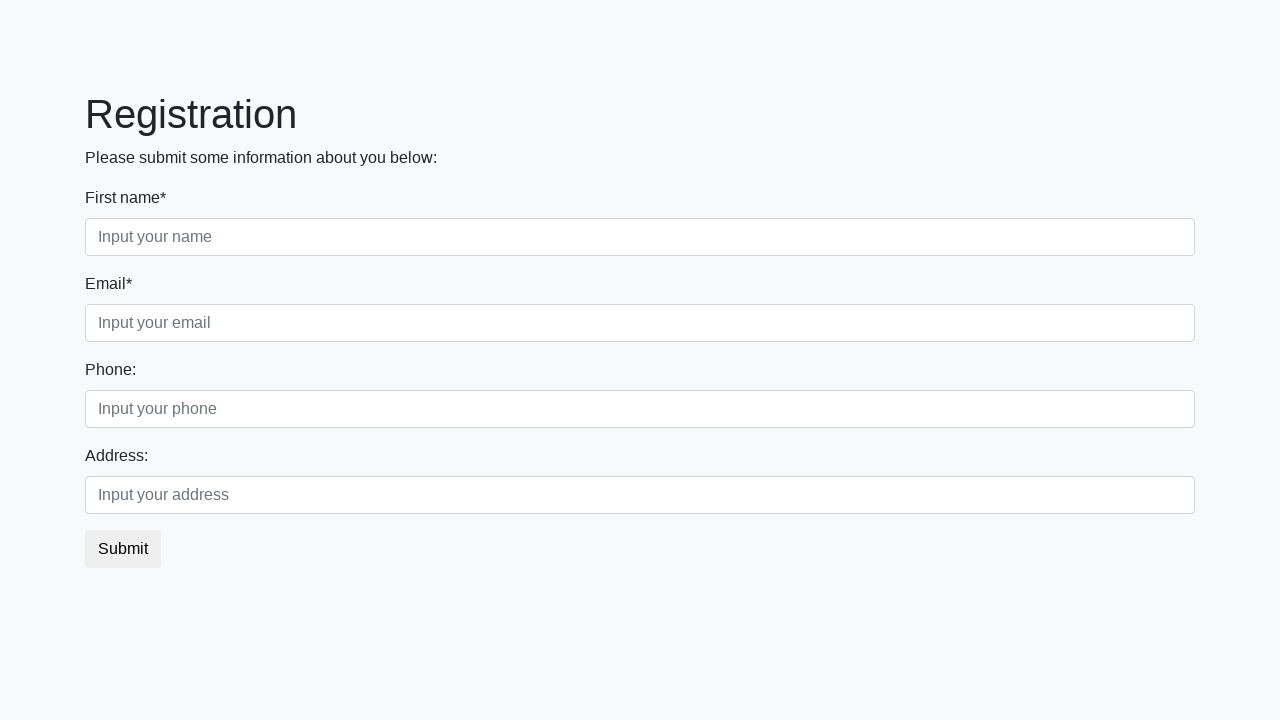

Filled required input field 1 with 'Test Answer 123' on input:required >> nth=0
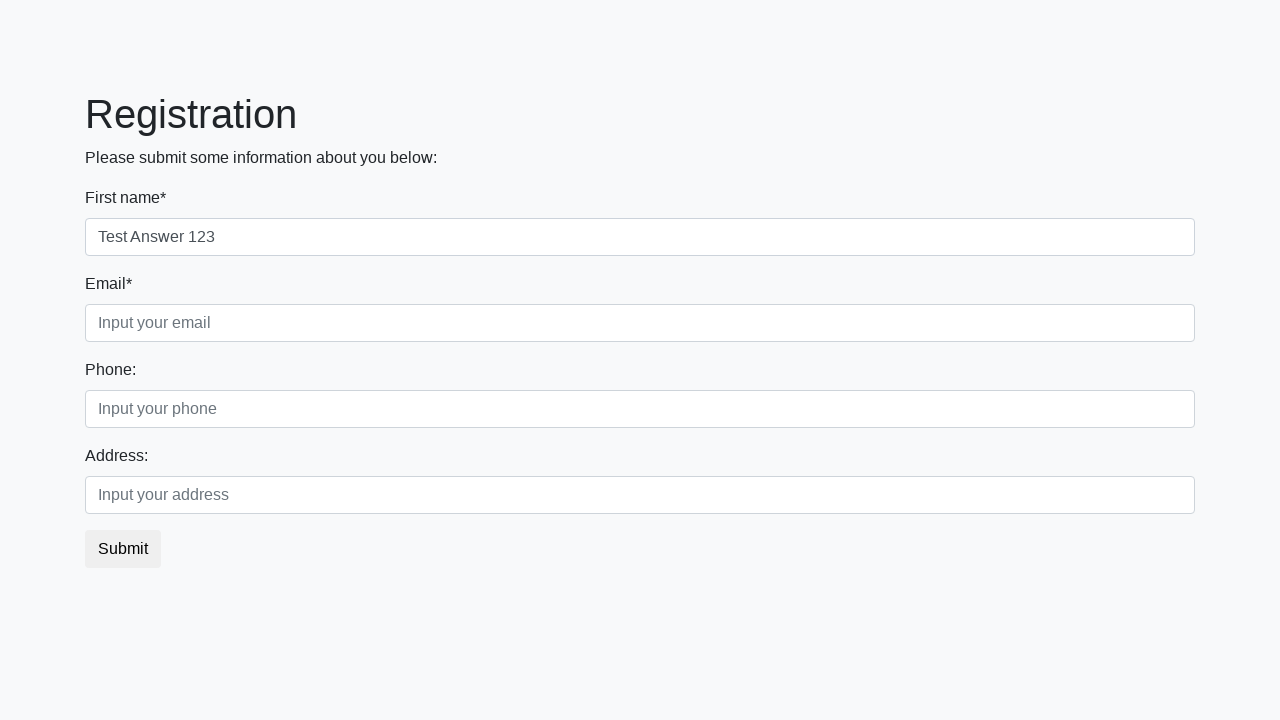

Filled required input field 2 with 'Test Answer 123' on input:required >> nth=1
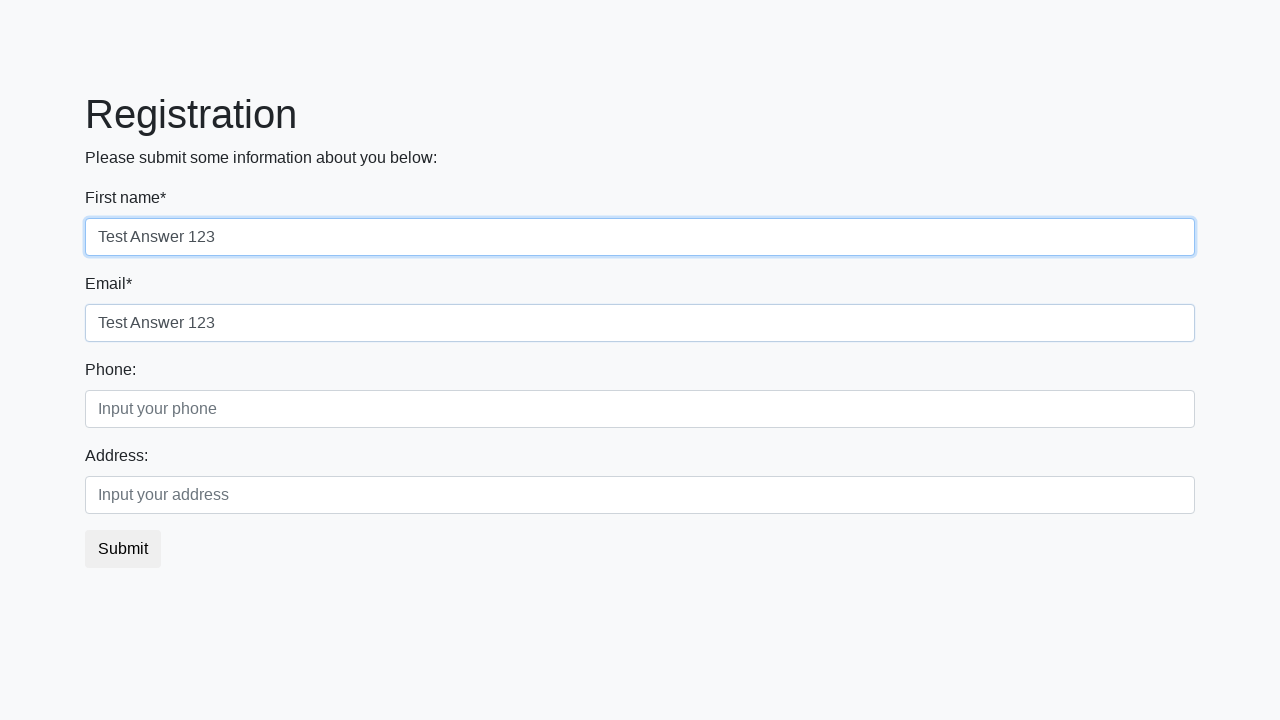

Clicked submit button to register at (123, 549) on button.btn
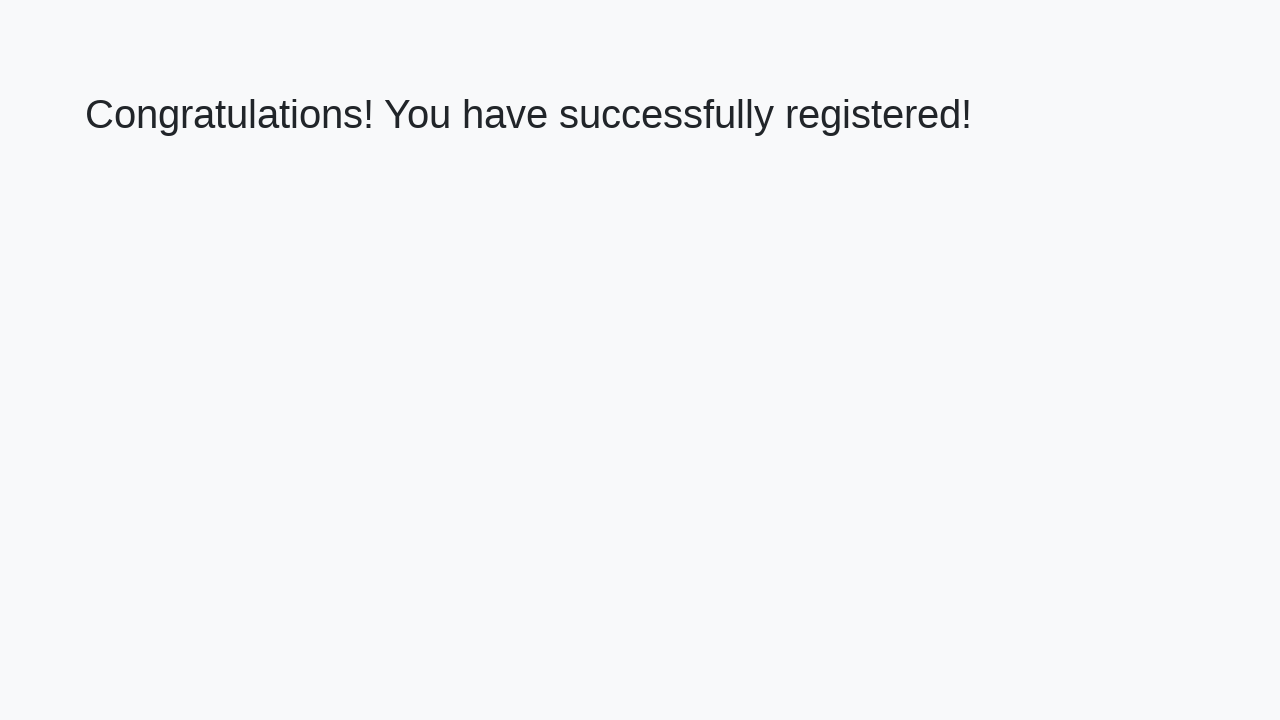

Success page loaded with h1 element
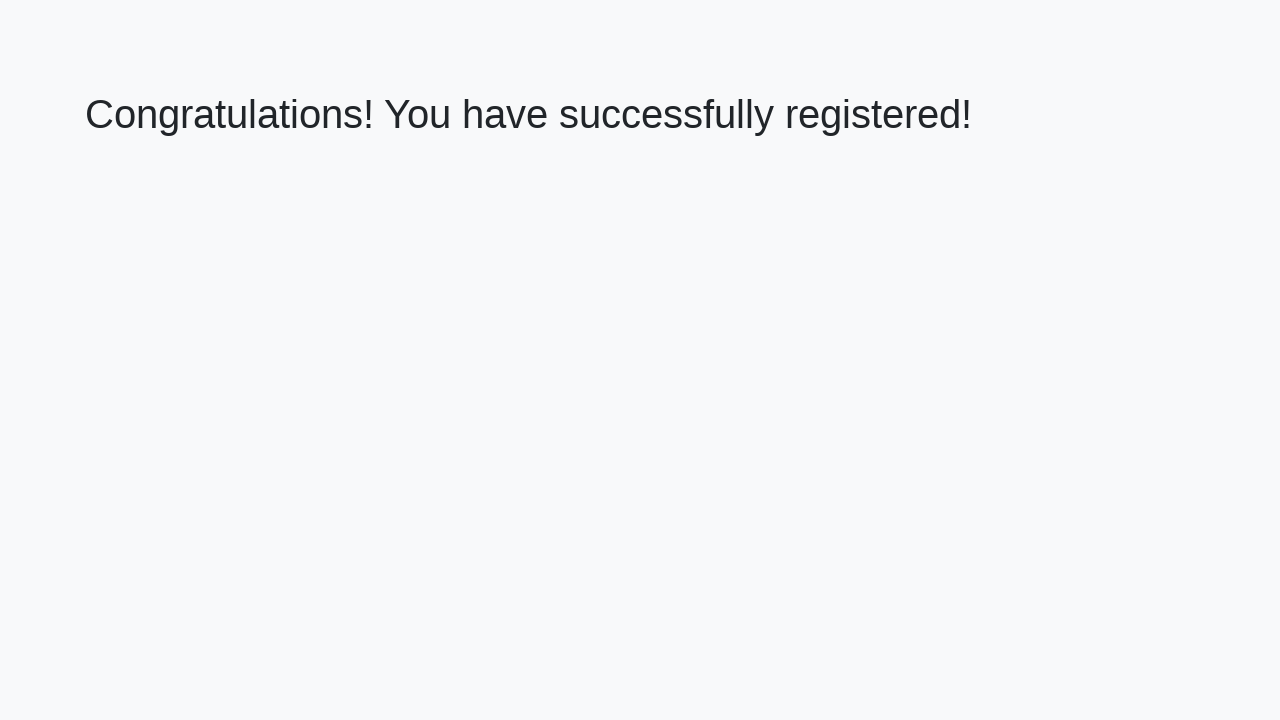

Retrieved success message: 'Congratulations! You have successfully registered!'
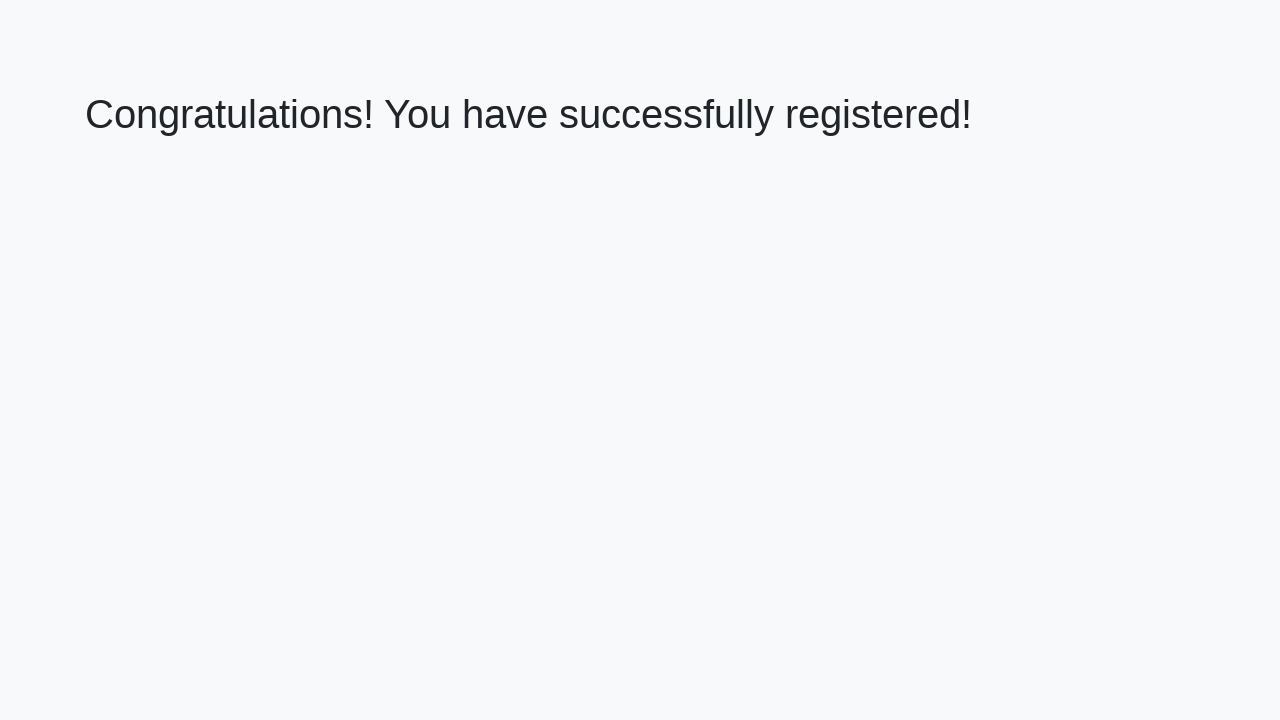

Verified success message matches expected text
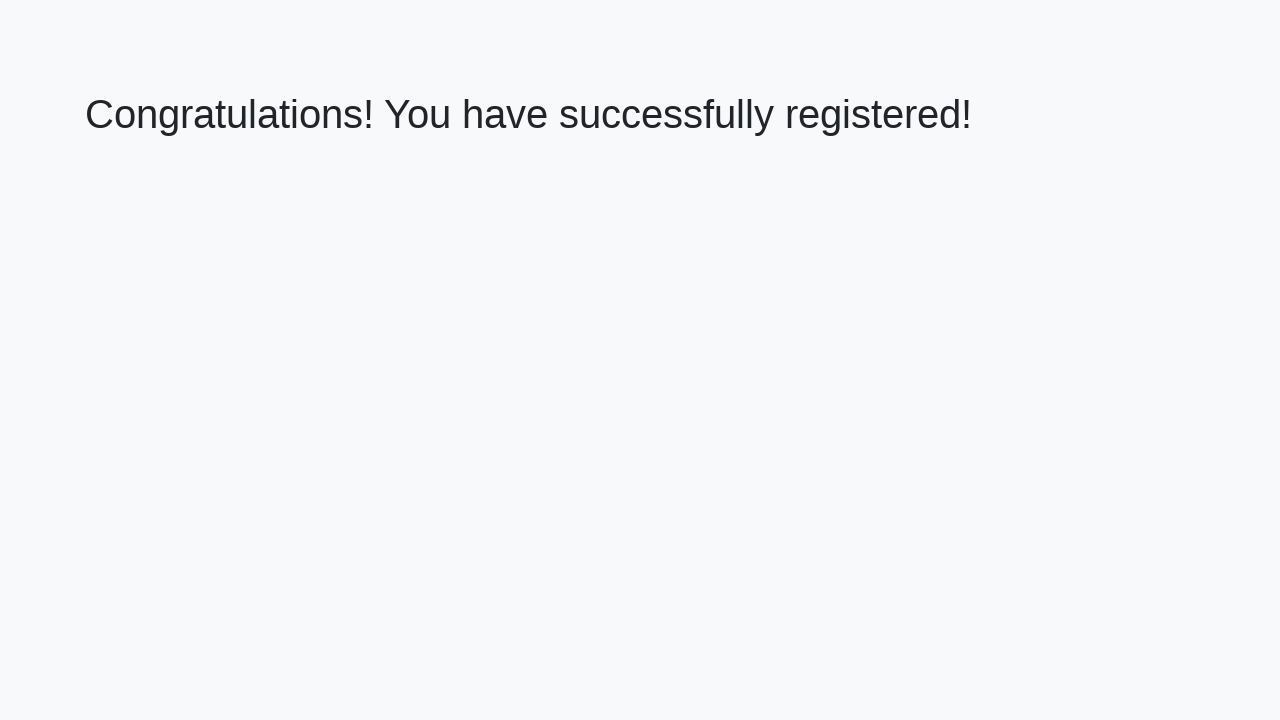

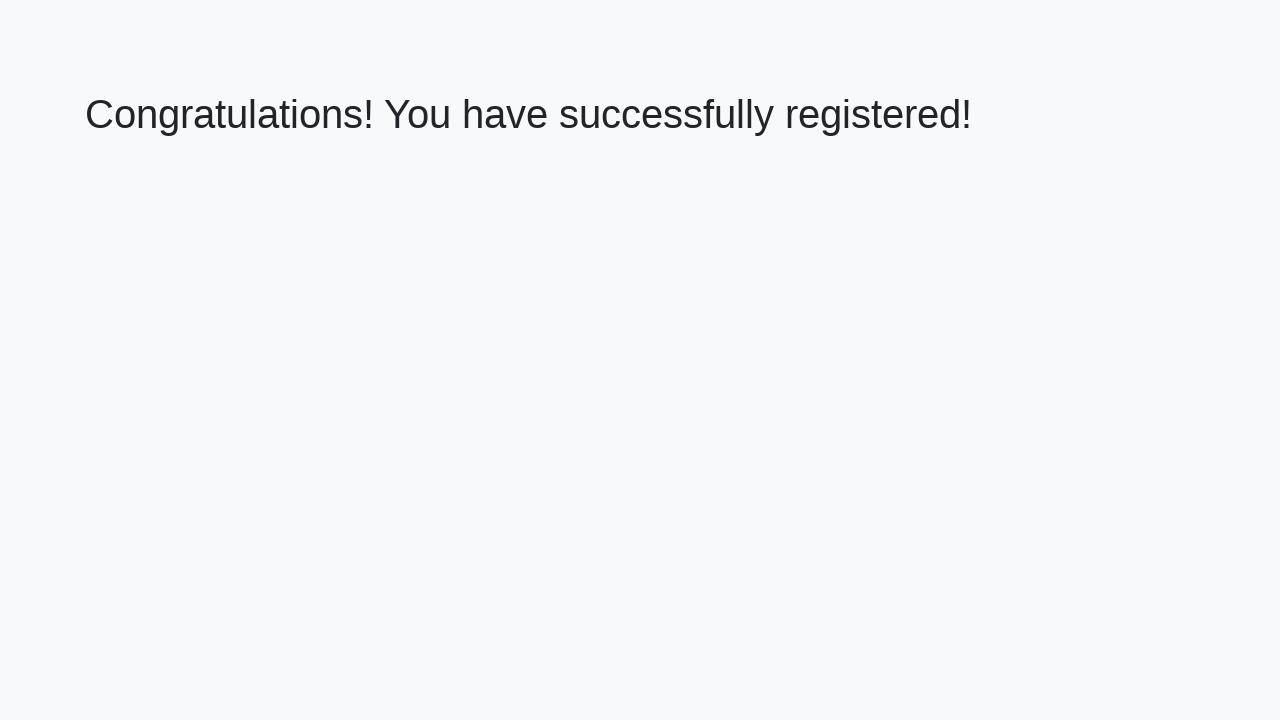